Tests dynamic loading by clicking the start button and verifying "Hello World!" text appears after waiting

Starting URL: https://the-internet.herokuapp.com/dynamic_loading/1

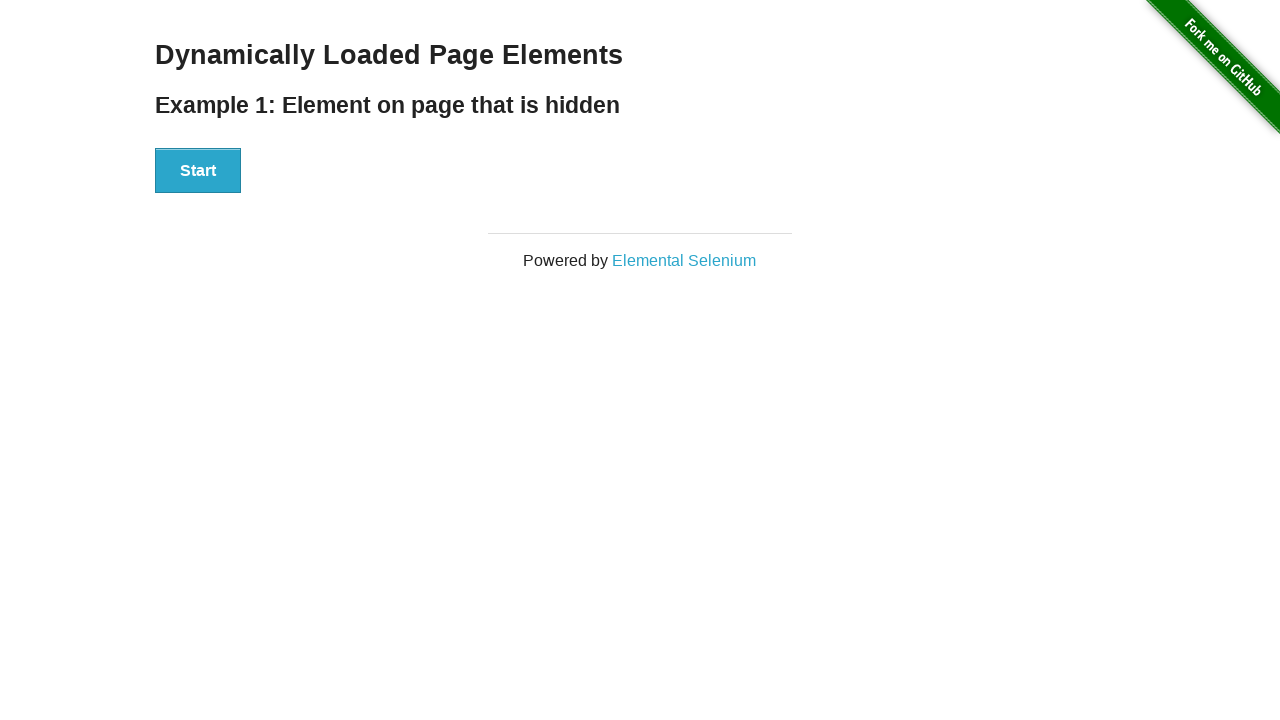

Navigated to dynamic loading test page
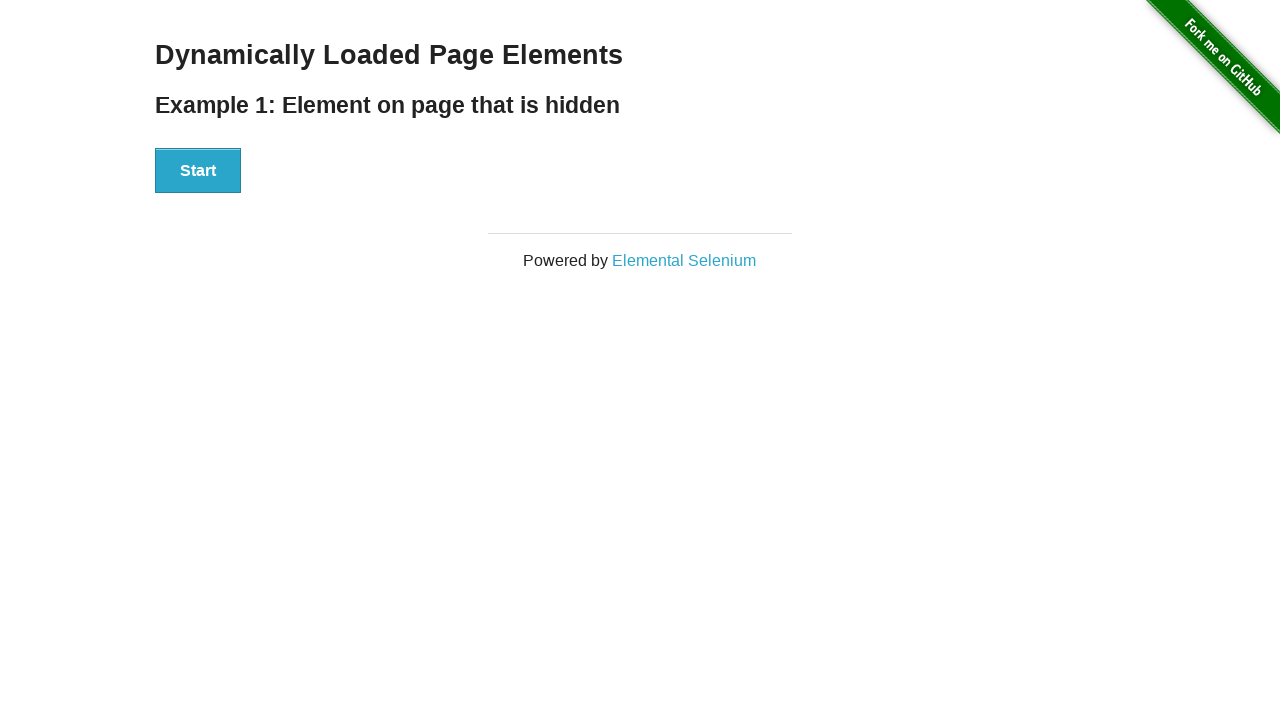

Clicked the Start button to initiate dynamic loading at (198, 171) on xpath=//button
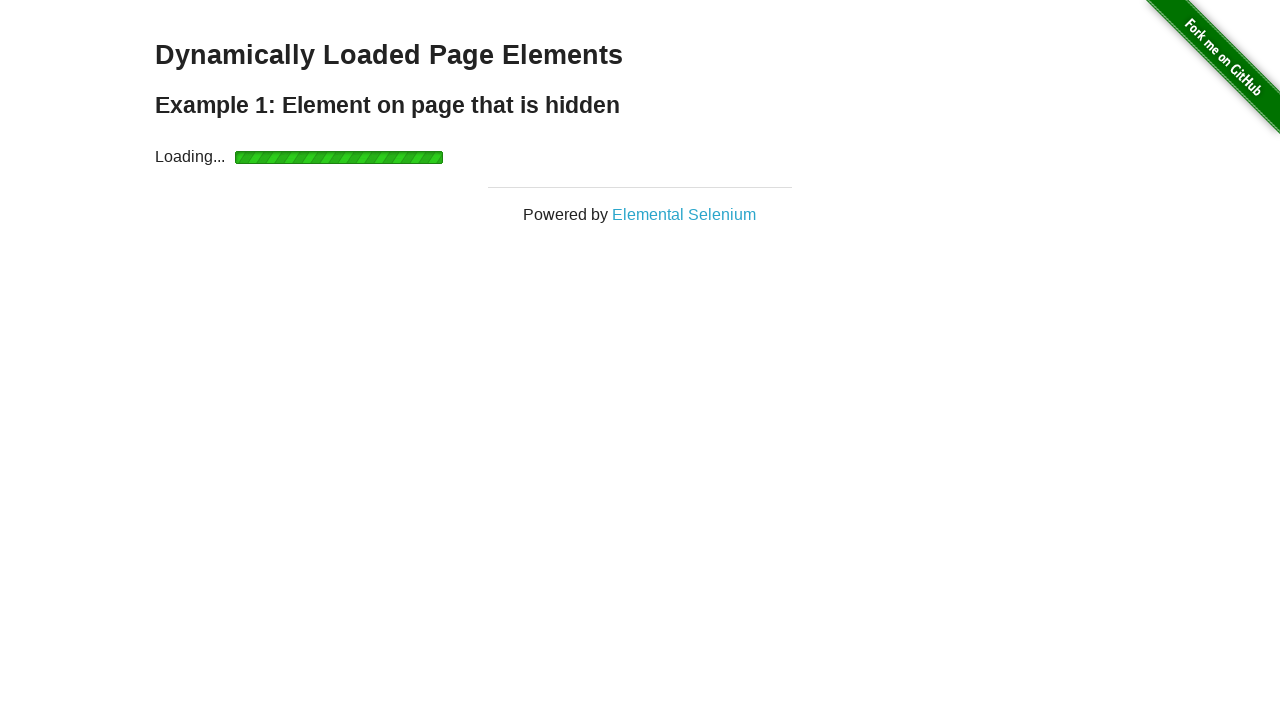

Waited for and found 'Hello World!' text to appear
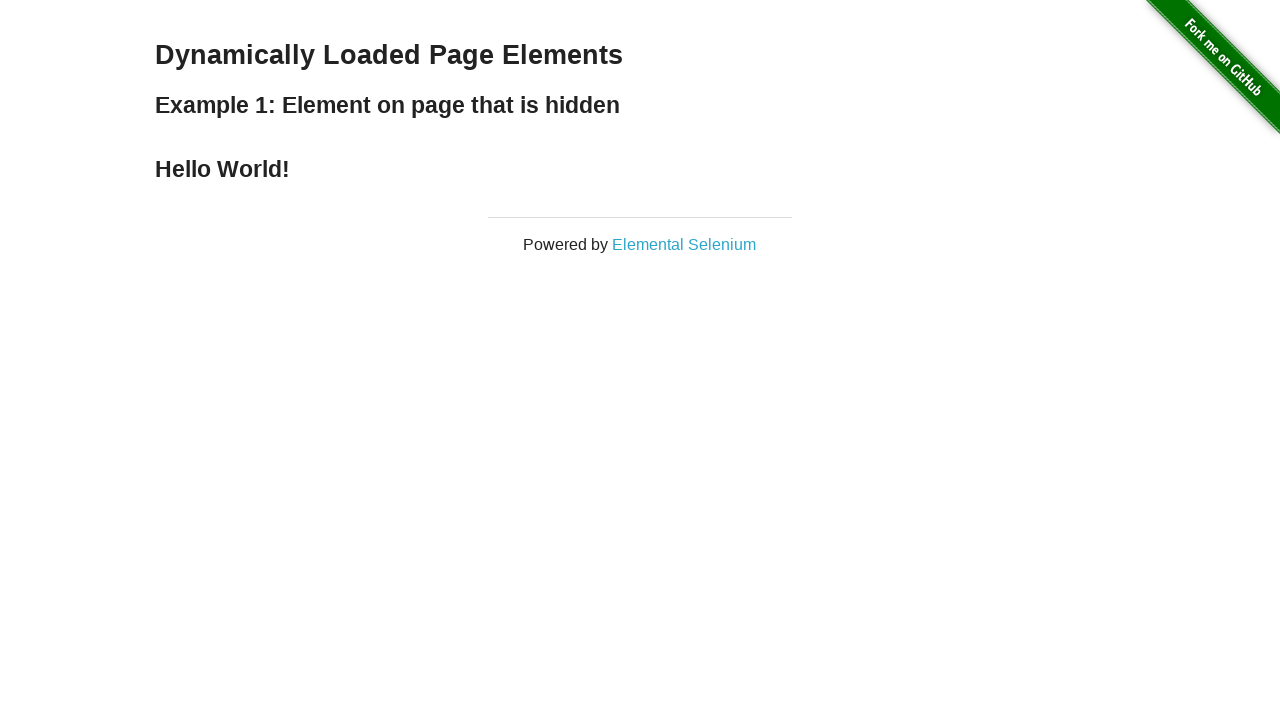

Verified 'Hello World!' text content matches expected value
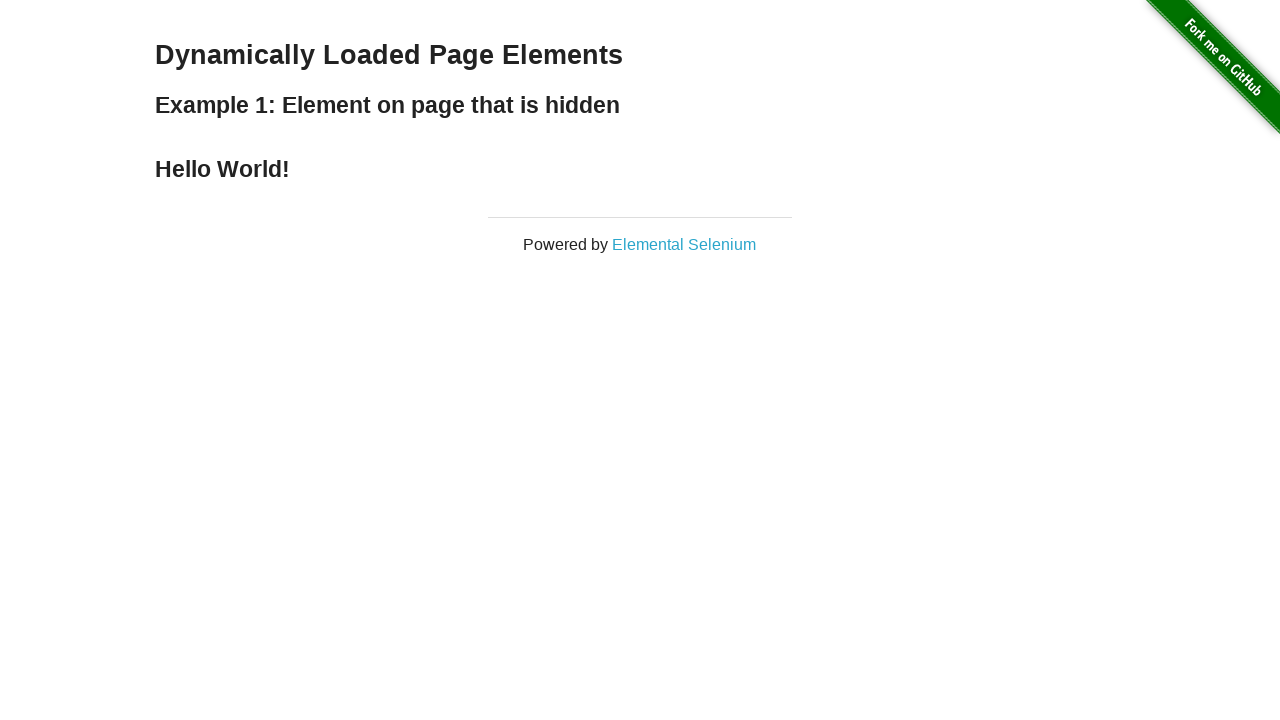

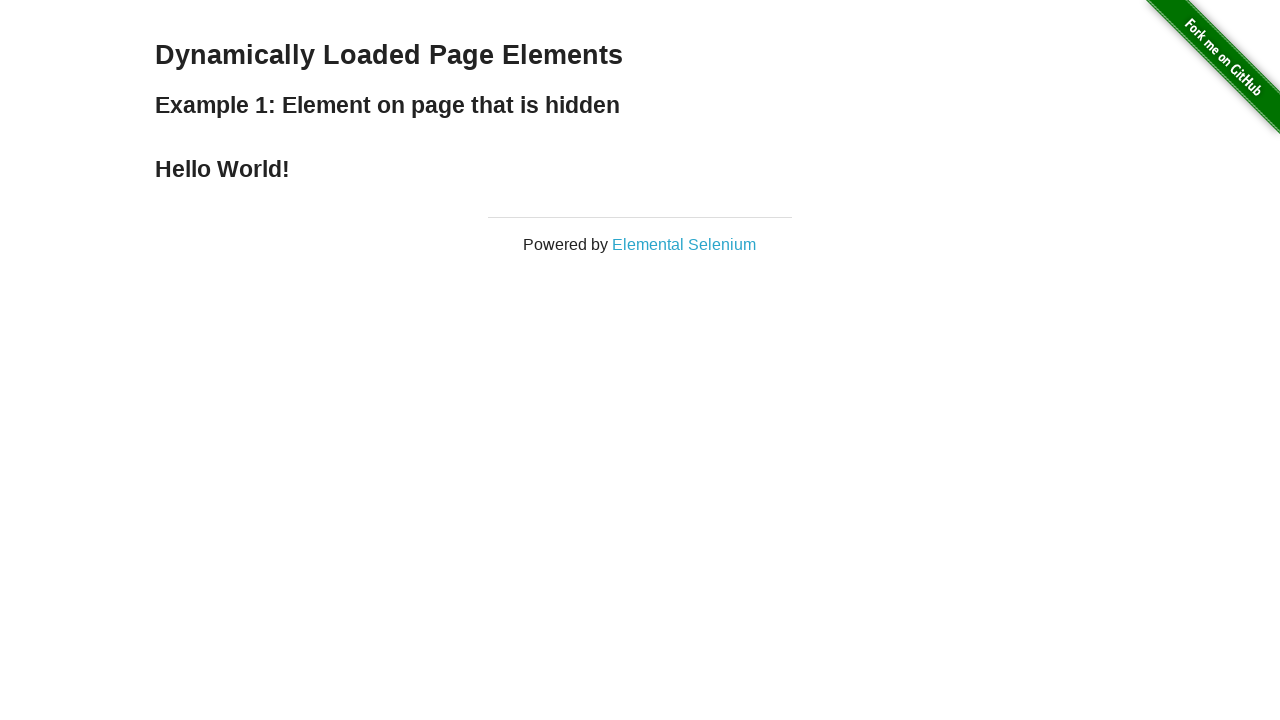